Tests dynamic content loading by clicking pagination buttons and waiting for content to load

Starting URL: https://phppot.com/demo/load-dynamic-content-using-jquery-ajax/

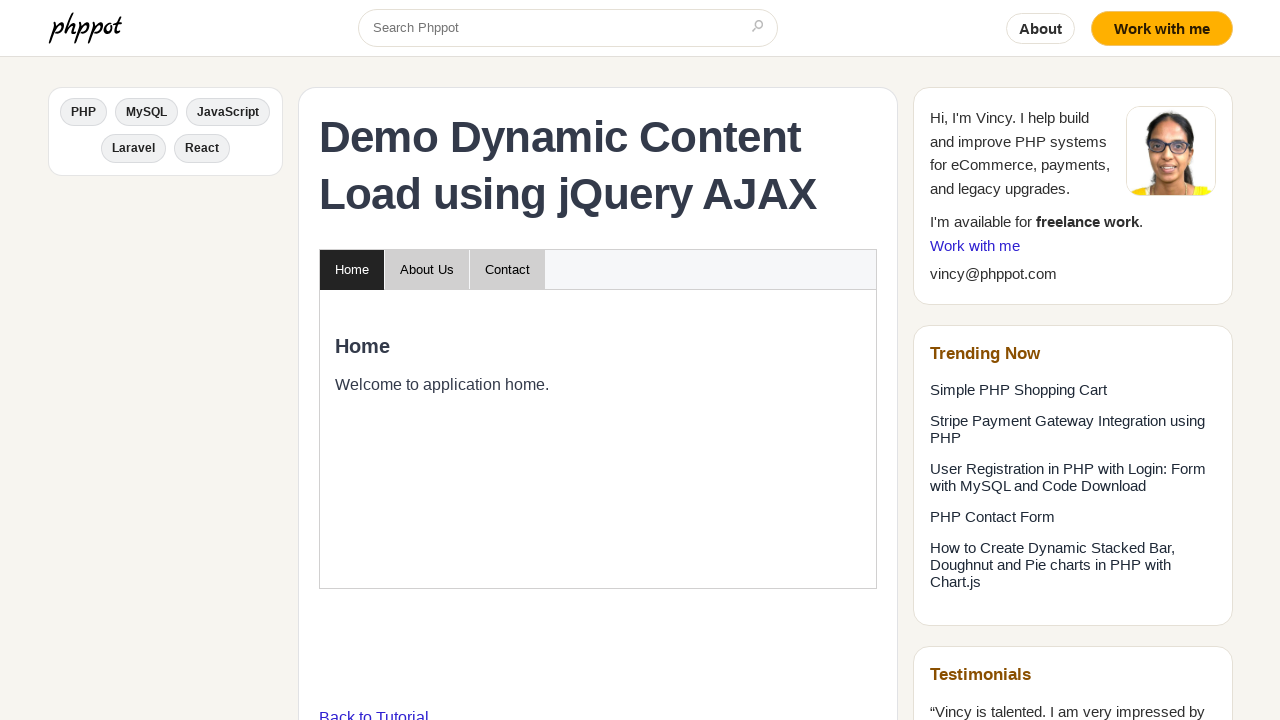

Clicked page 3 pagination button at (507, 270) on input#page-3
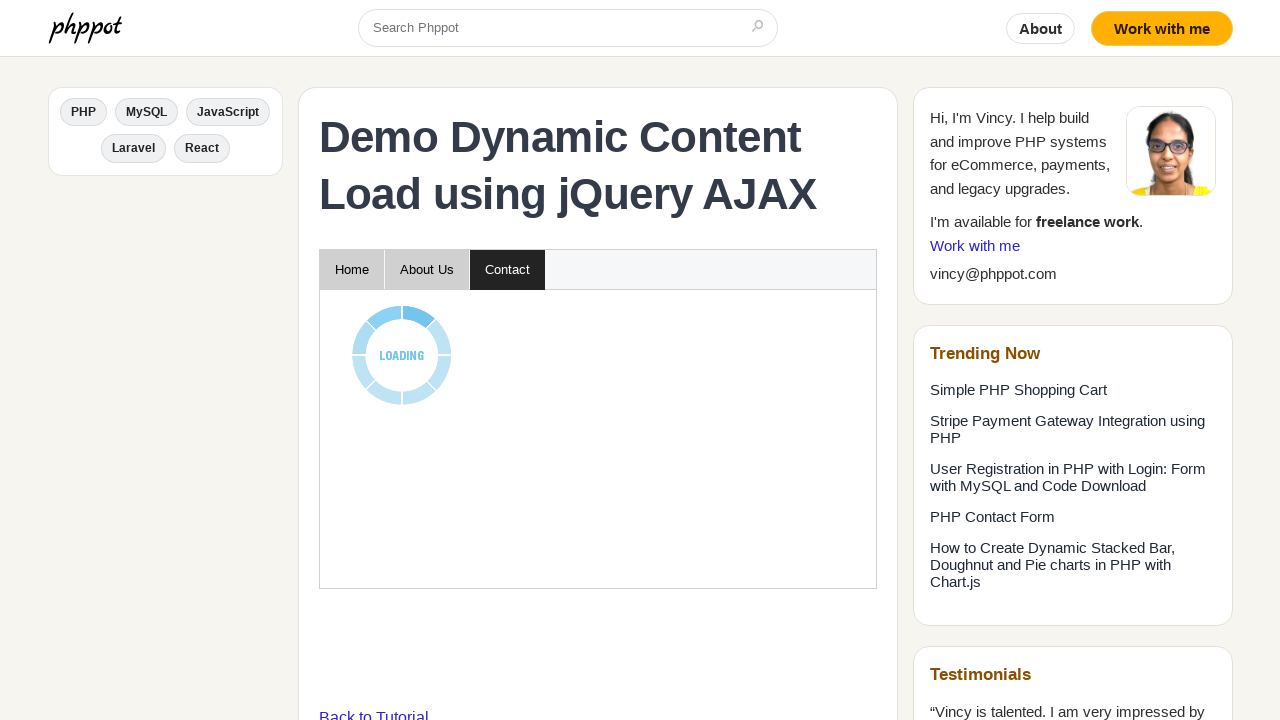

Clicked page 1 pagination button at (352, 270) on input#page-1
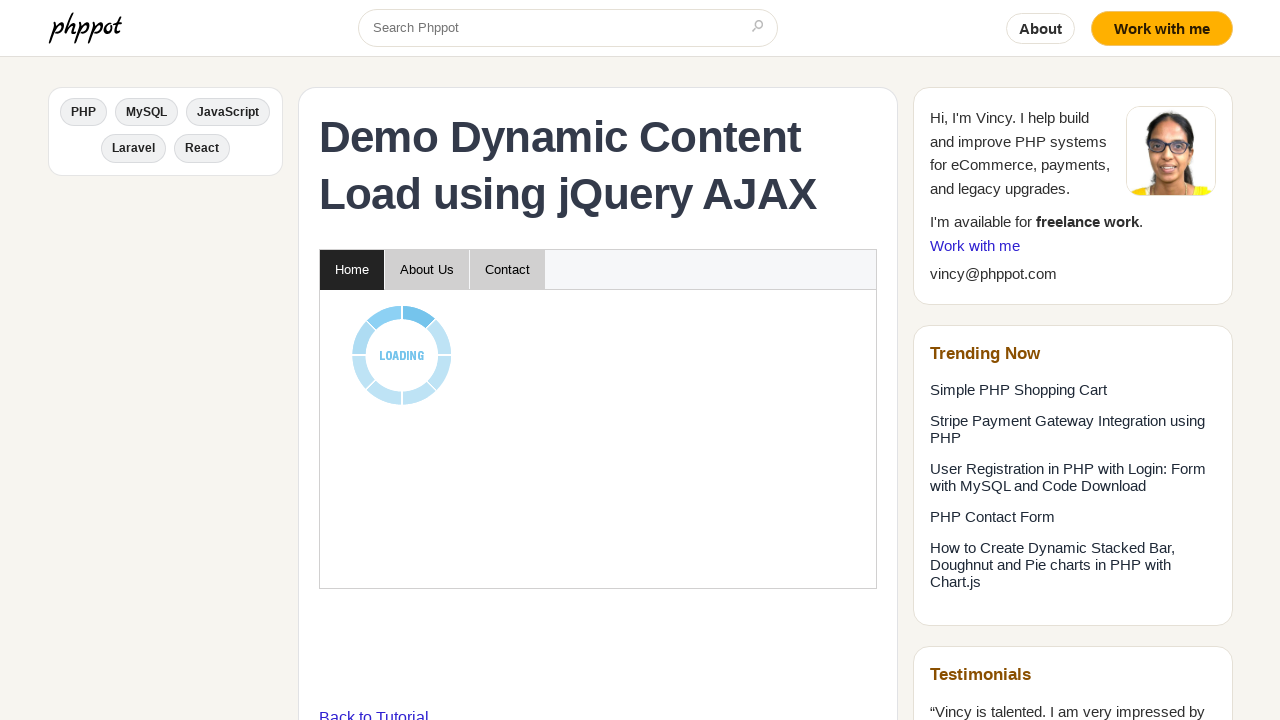

Waited for dynamic content loader to disappear
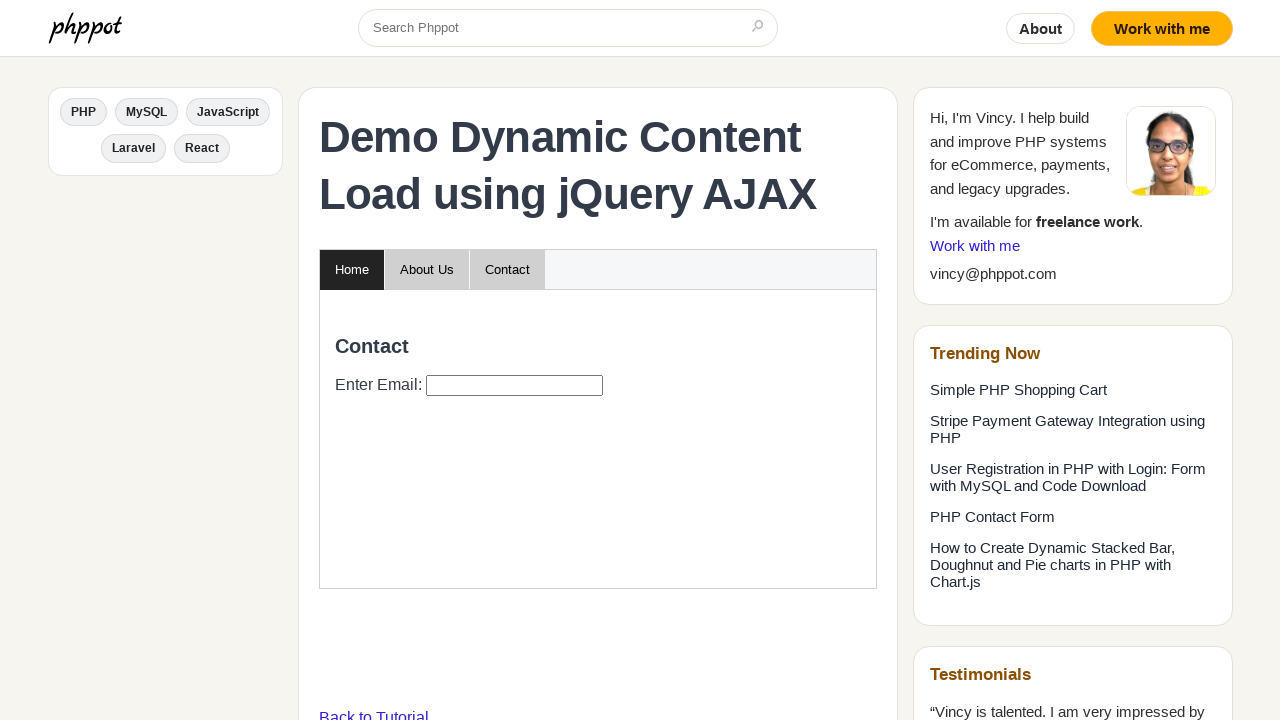

Clicked on Home heading at (598, 346) on h3:text('Home')
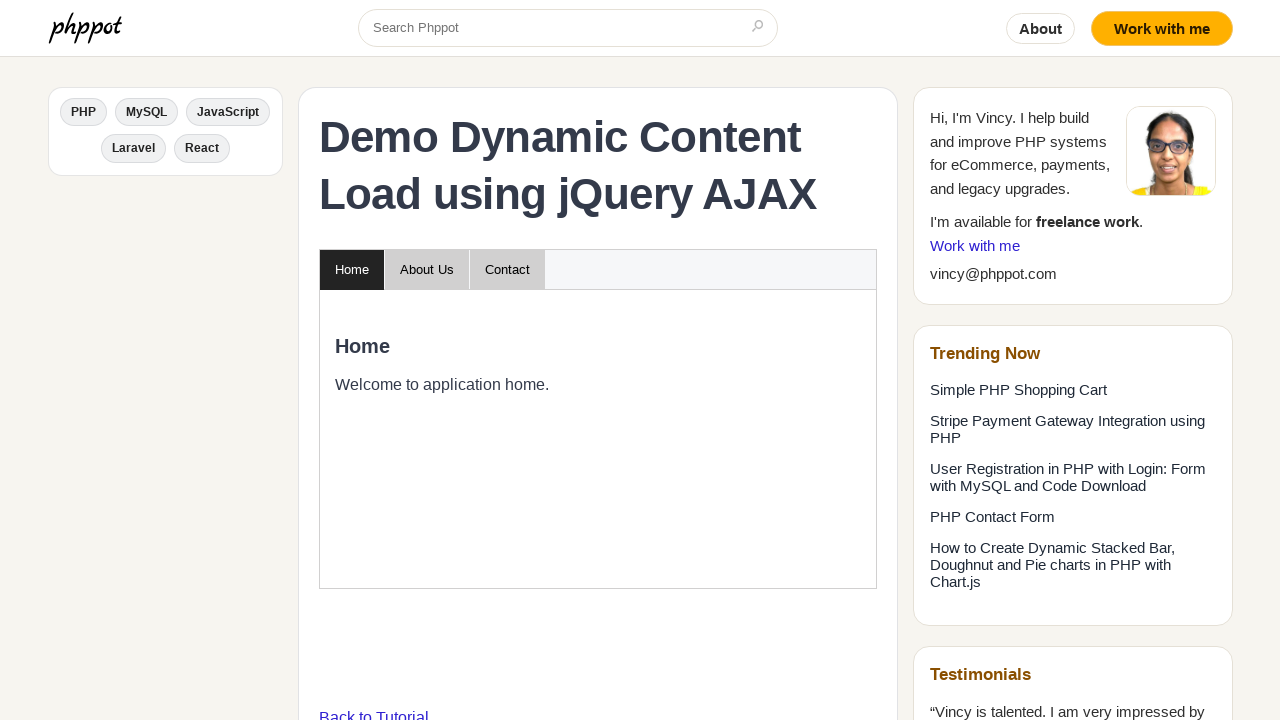

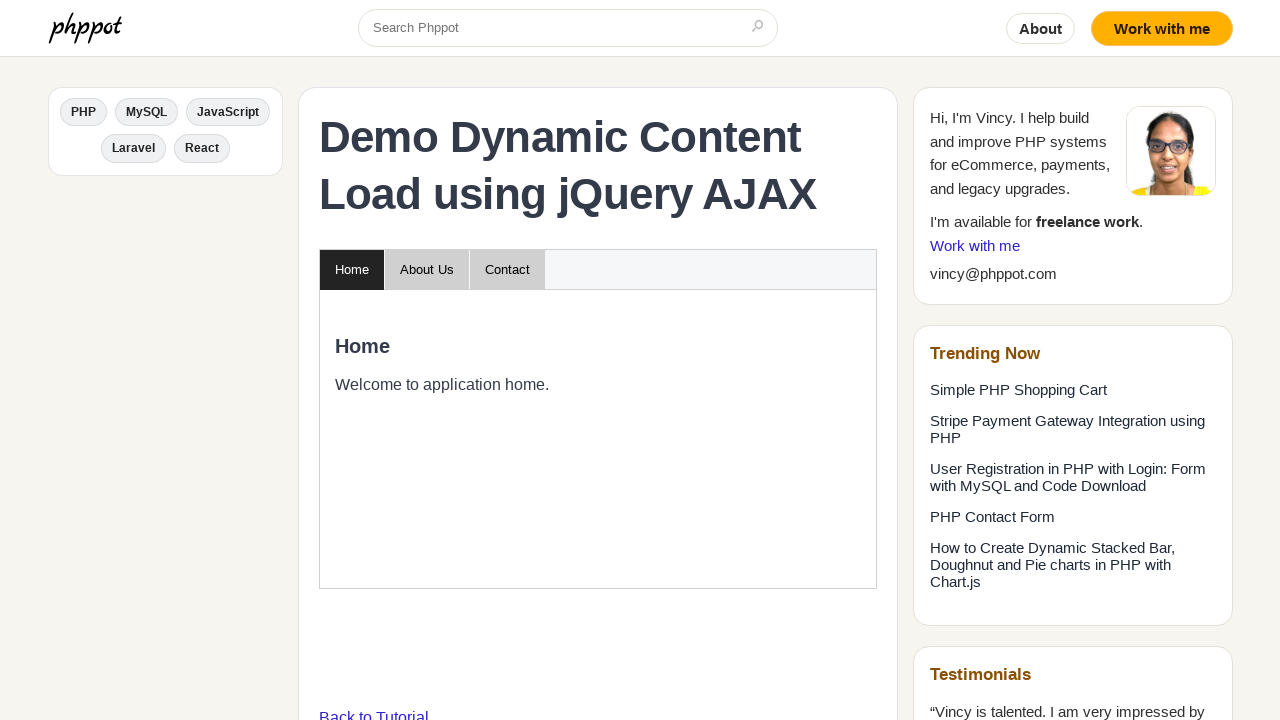